Tests multiple windows functionality by clicking a link that opens content and verifying the new window heading

Starting URL: https://the-internet.herokuapp.com

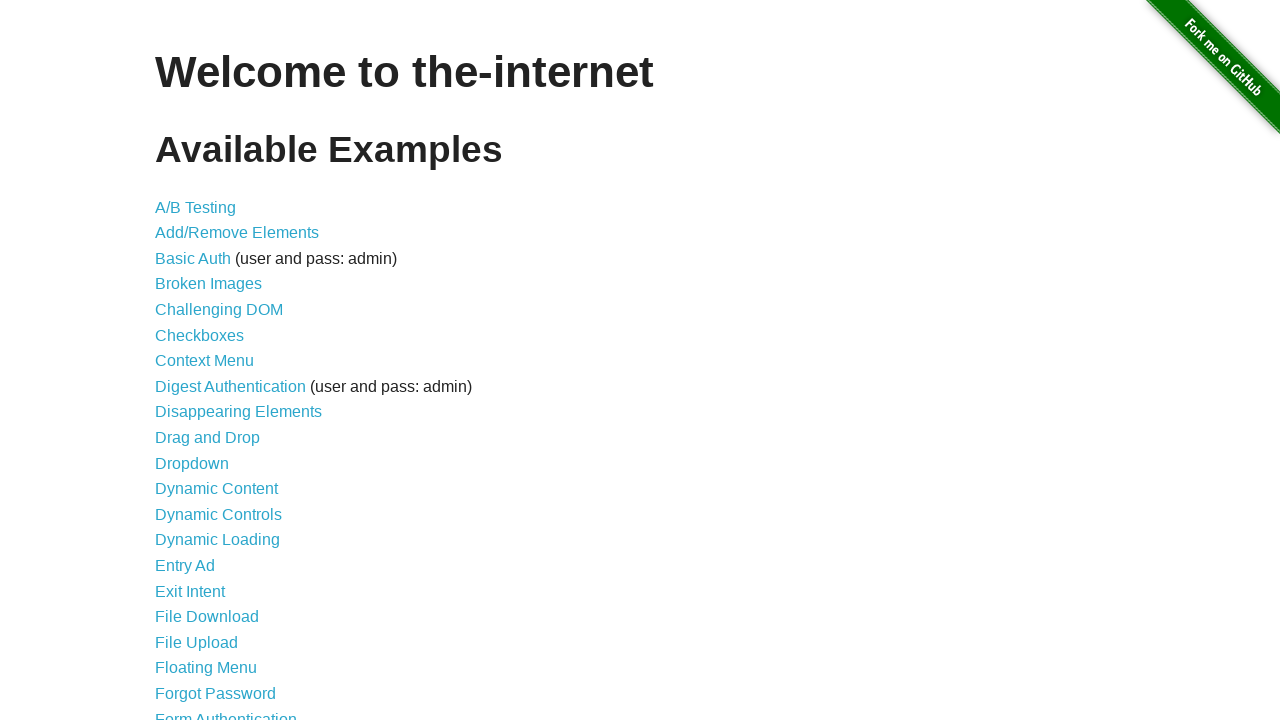

Clicked on 'Multiple Windows' link at (218, 369) on internal:role=link[name="Multiple Windows"i]
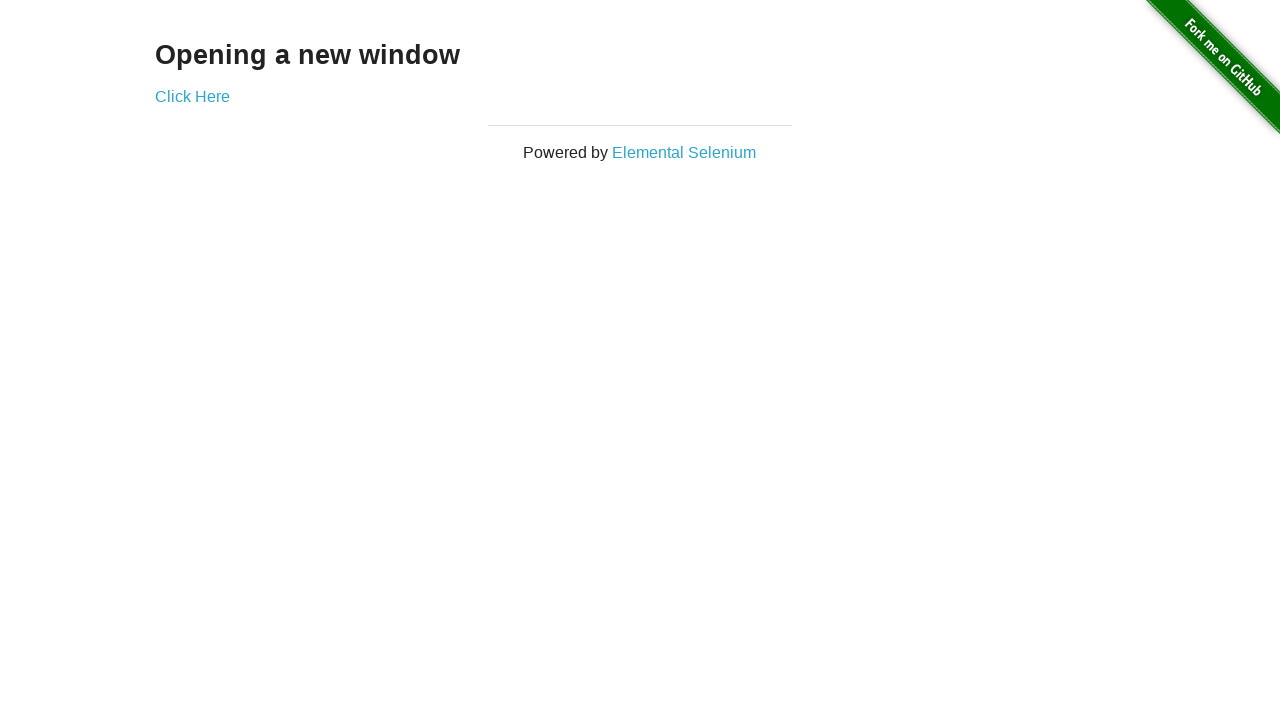

Multiple Windows page loaded with heading 'Opening a new window'
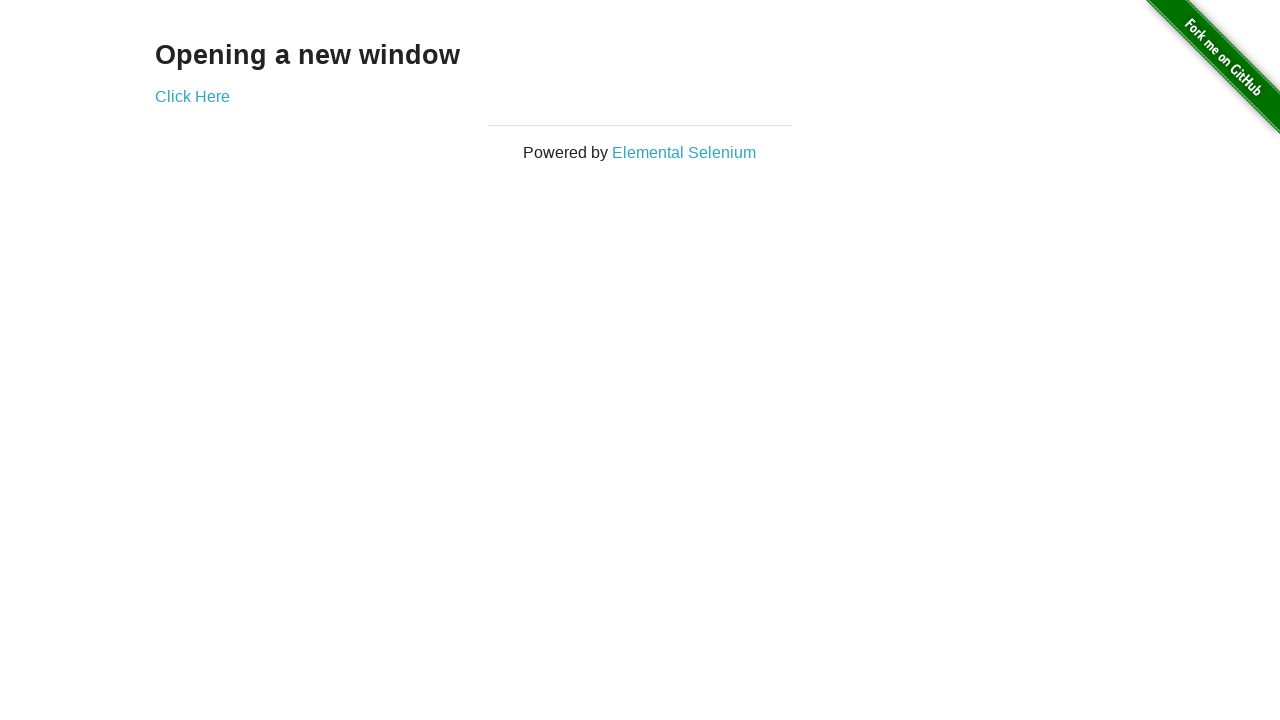

Clicked 'Click Here' link to open new window at (192, 96) on internal:role=link[name="Click Here"i]
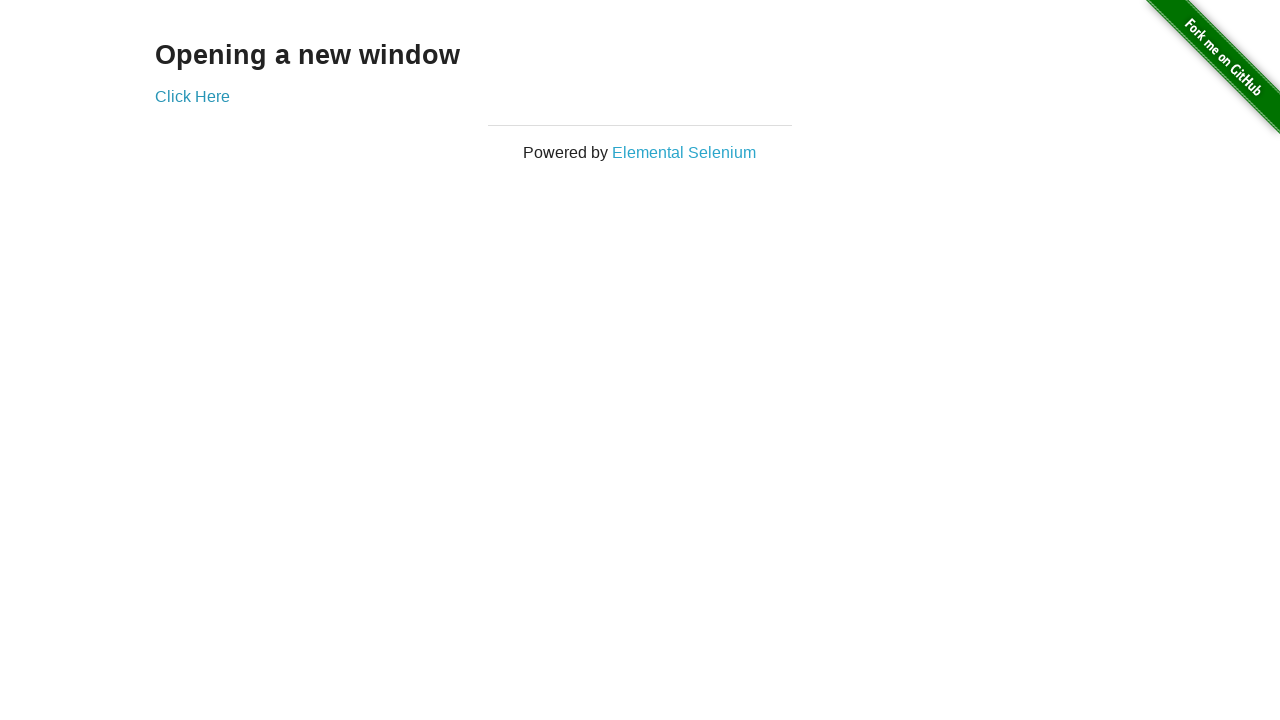

New window opened with heading 'New Window' verified
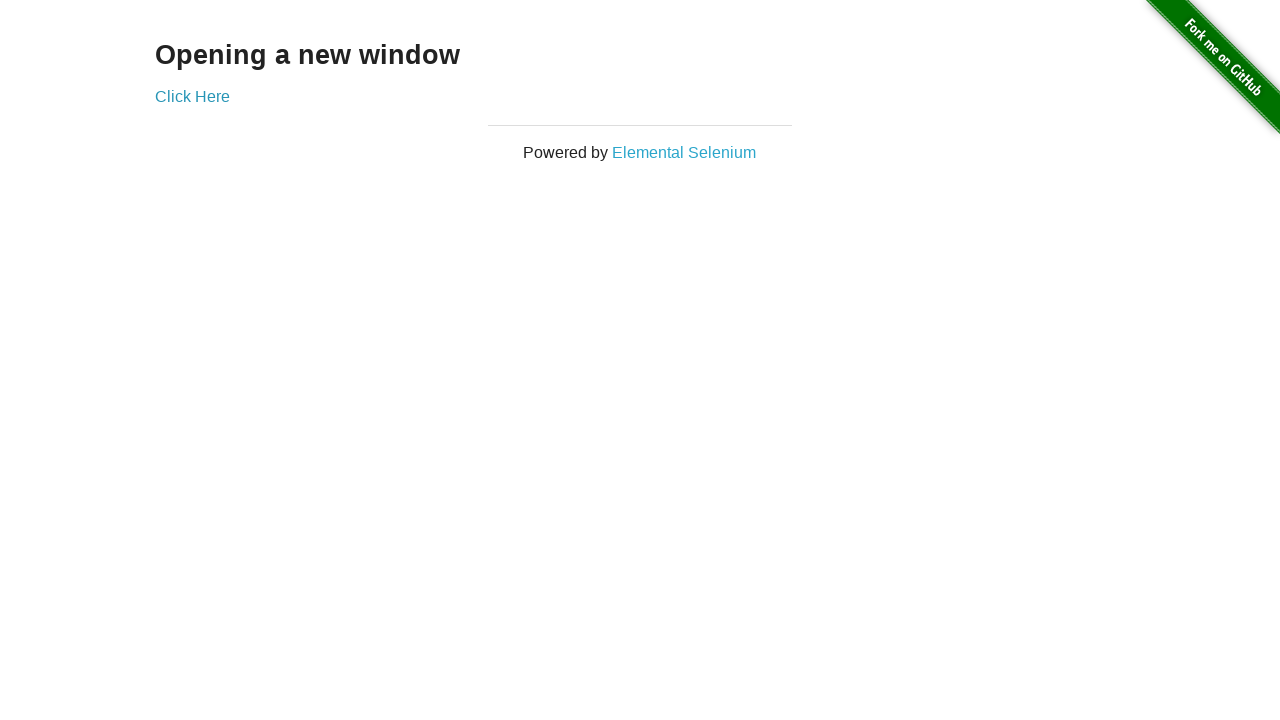

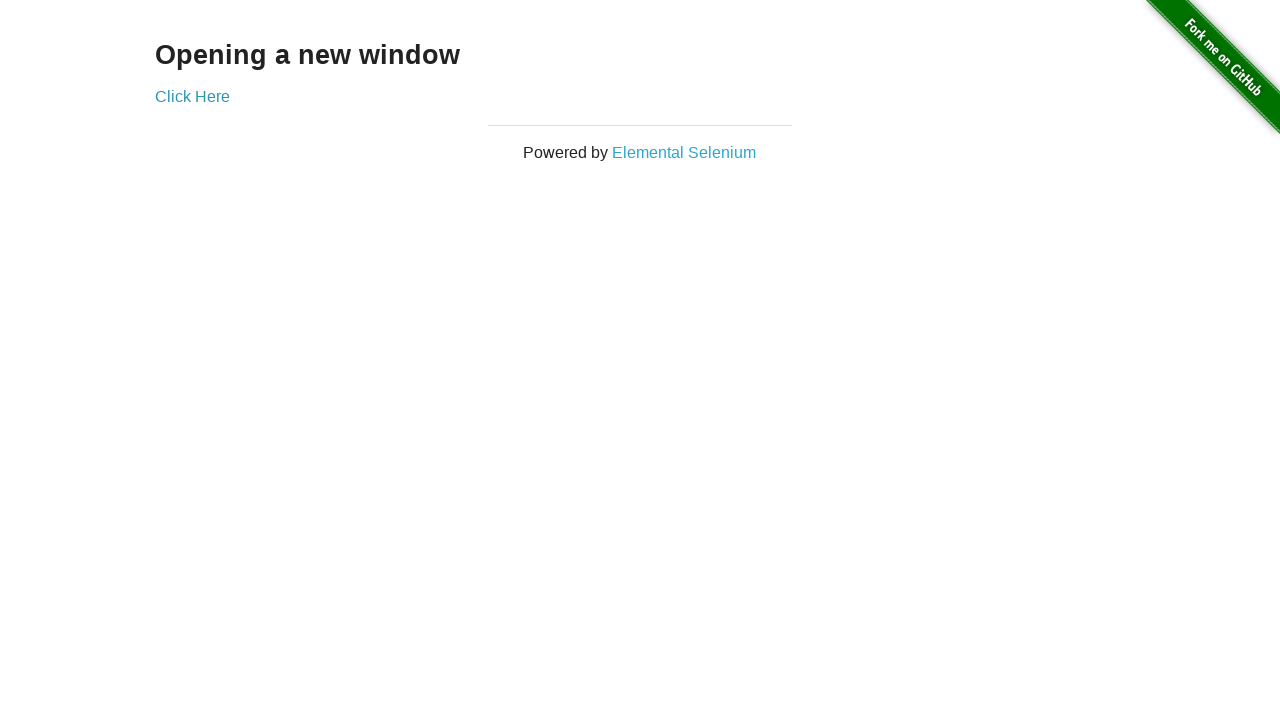